Tests link functionality by clicking the home link which opens in a new tab, then navigating to elements page

Starting URL: https://demoqa.com/elements

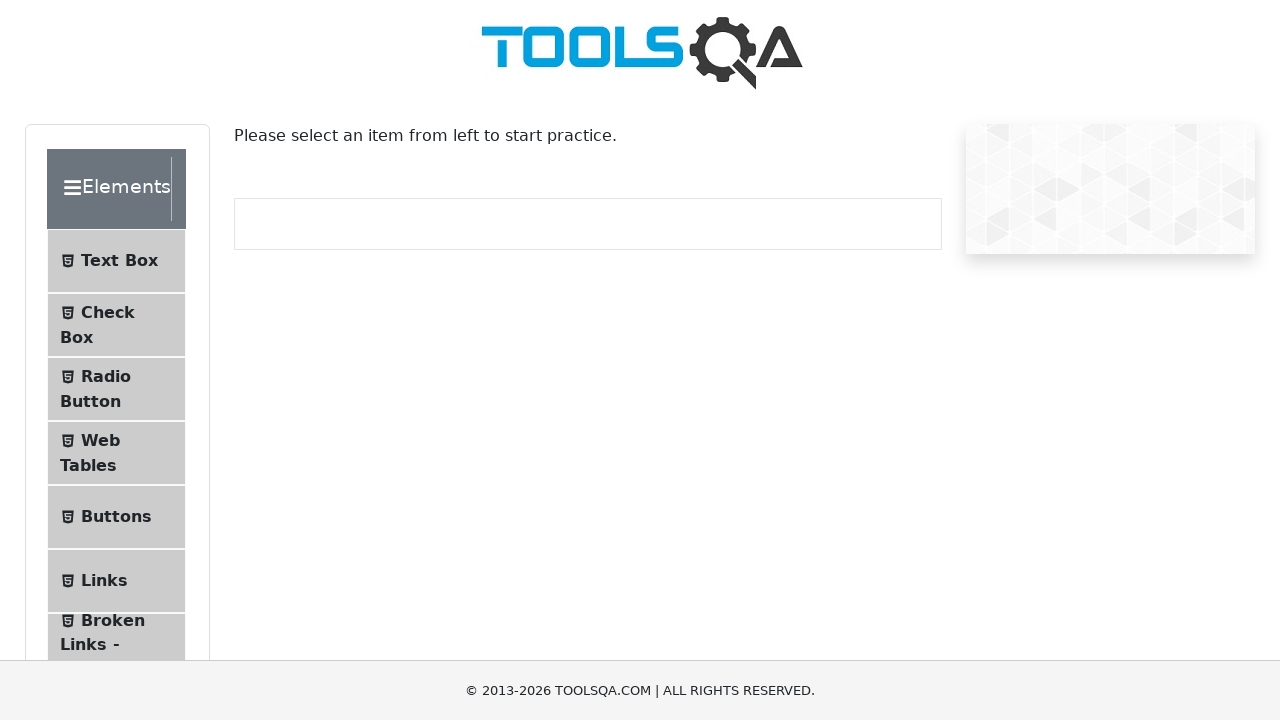

Scrolled down by 200 pixels on the elements page
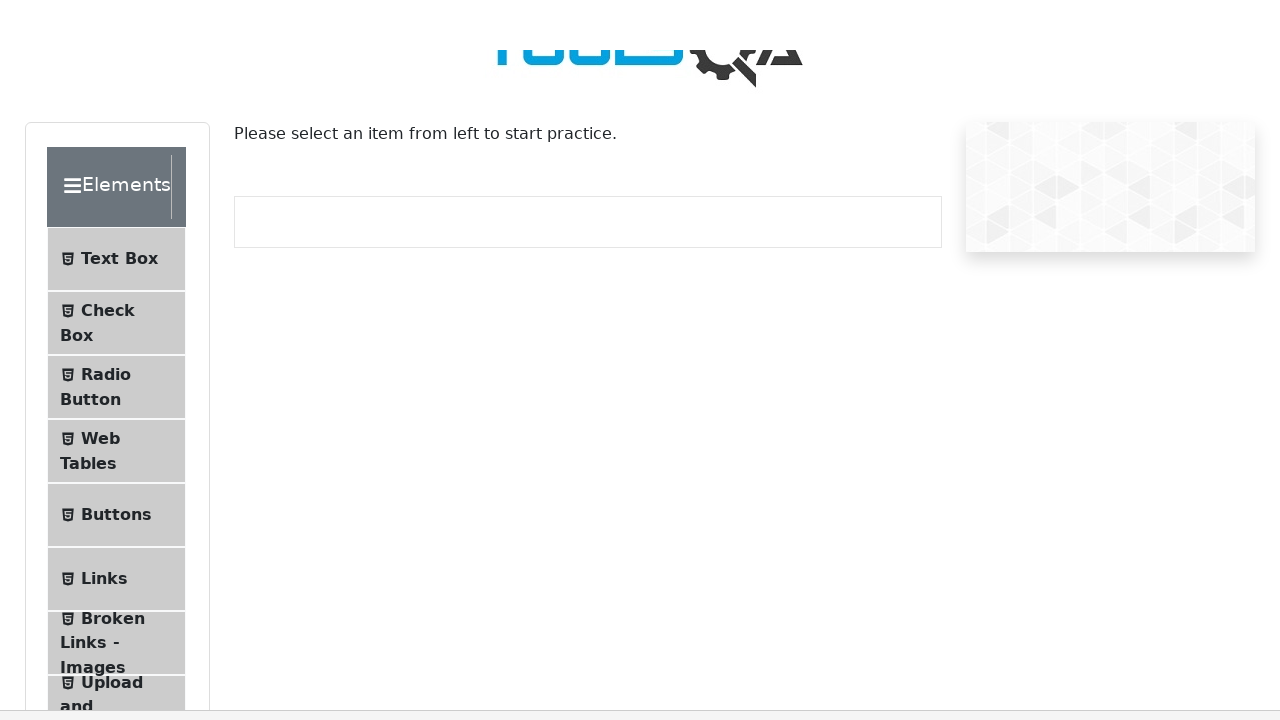

Clicked on Links menu item at (104, 381) on text=Links
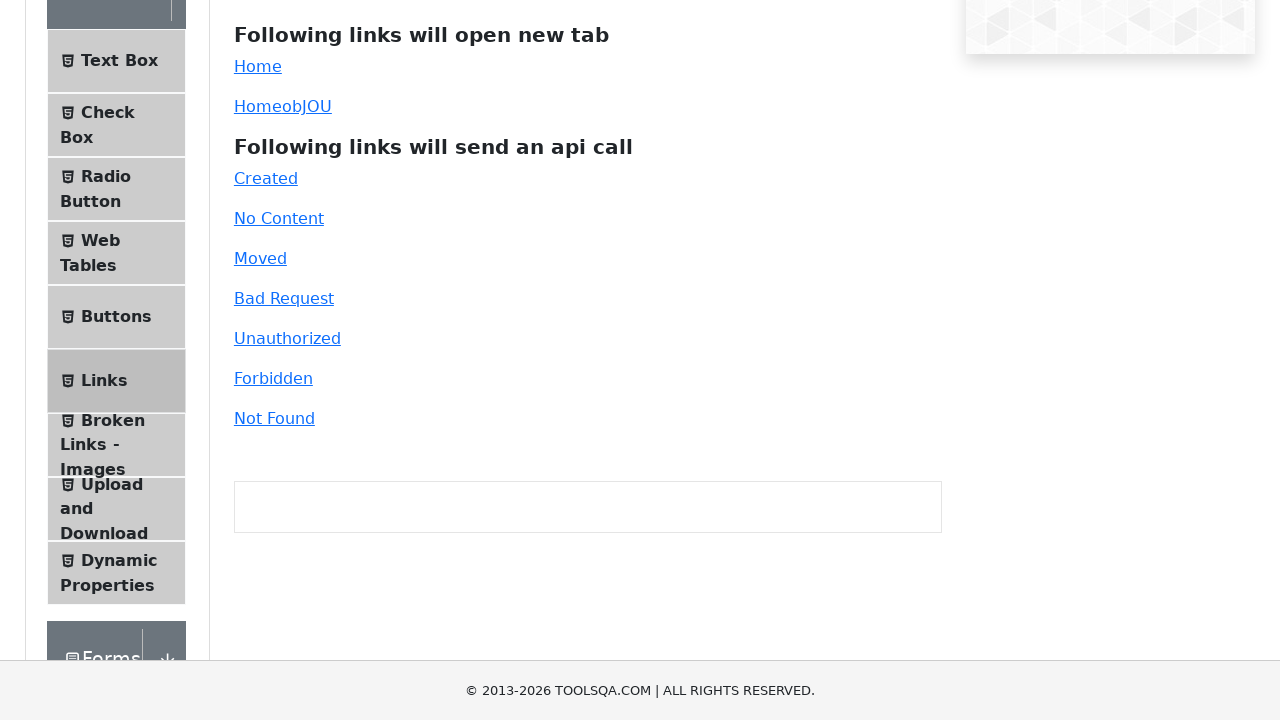

Clicked on Home link which opened in a new tab at (258, 66) on #simpleLink
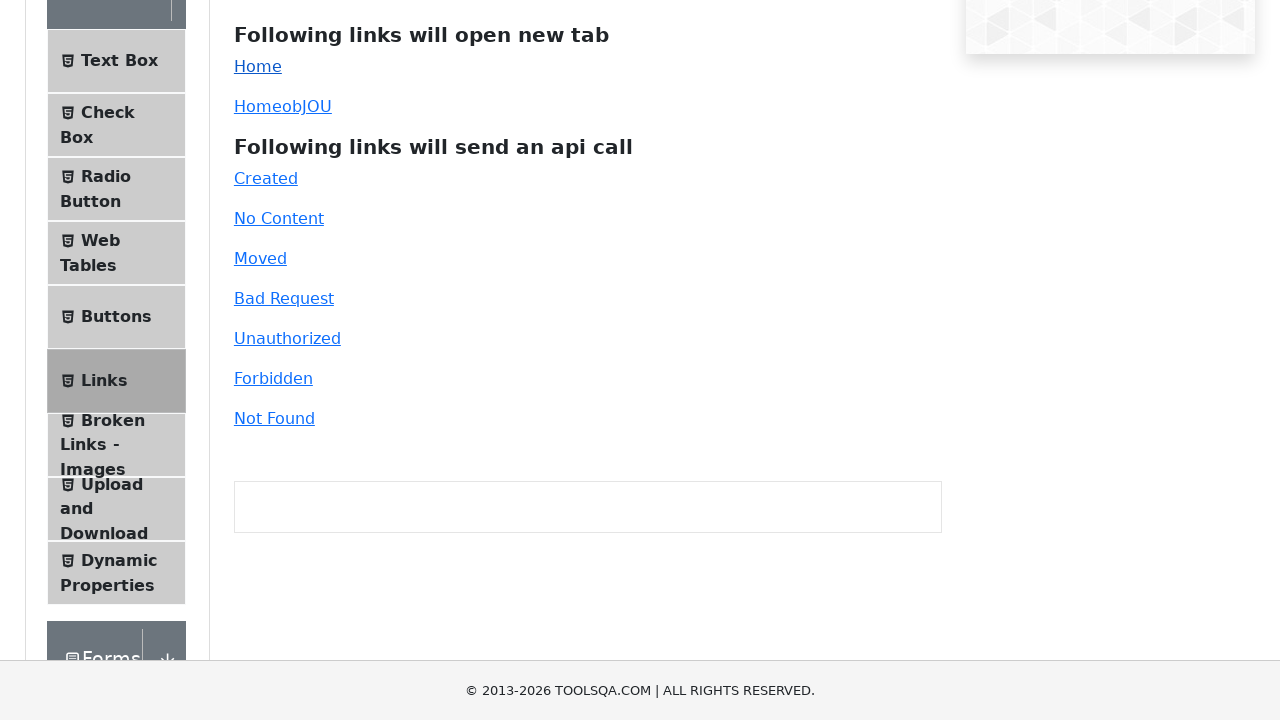

New tab loaded successfully
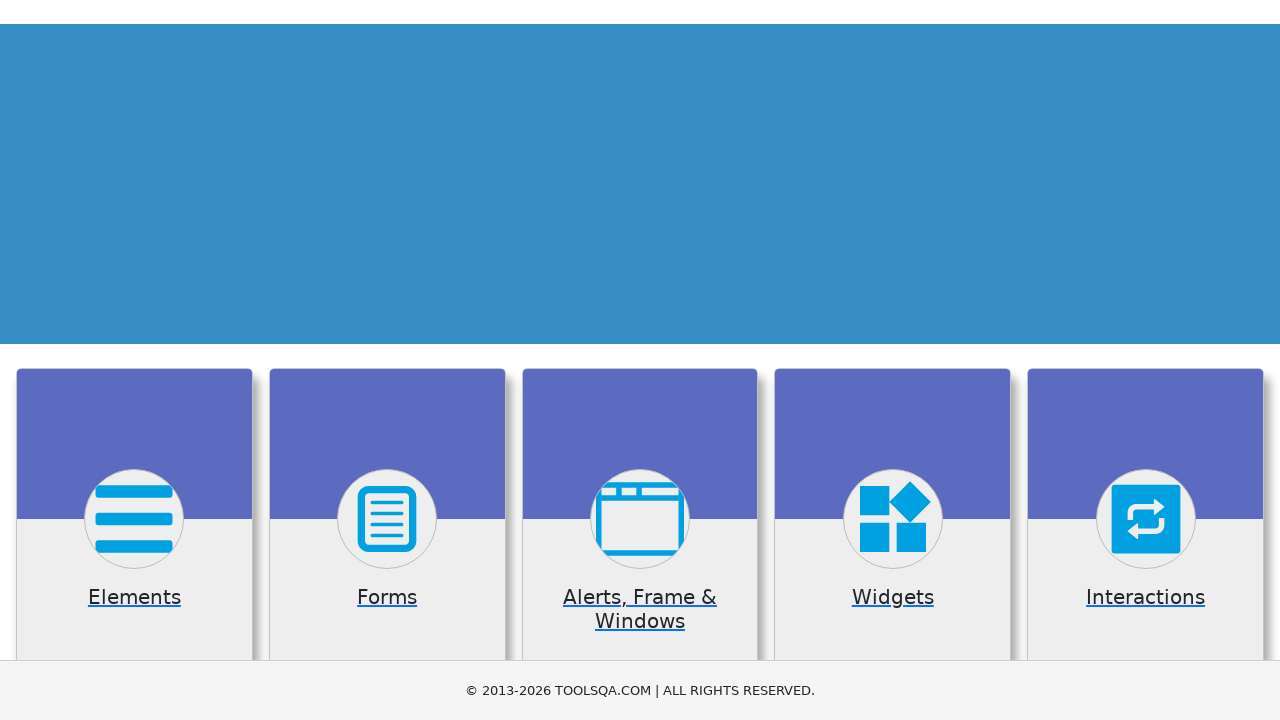

Scrolled down by 200 pixels in the new tab
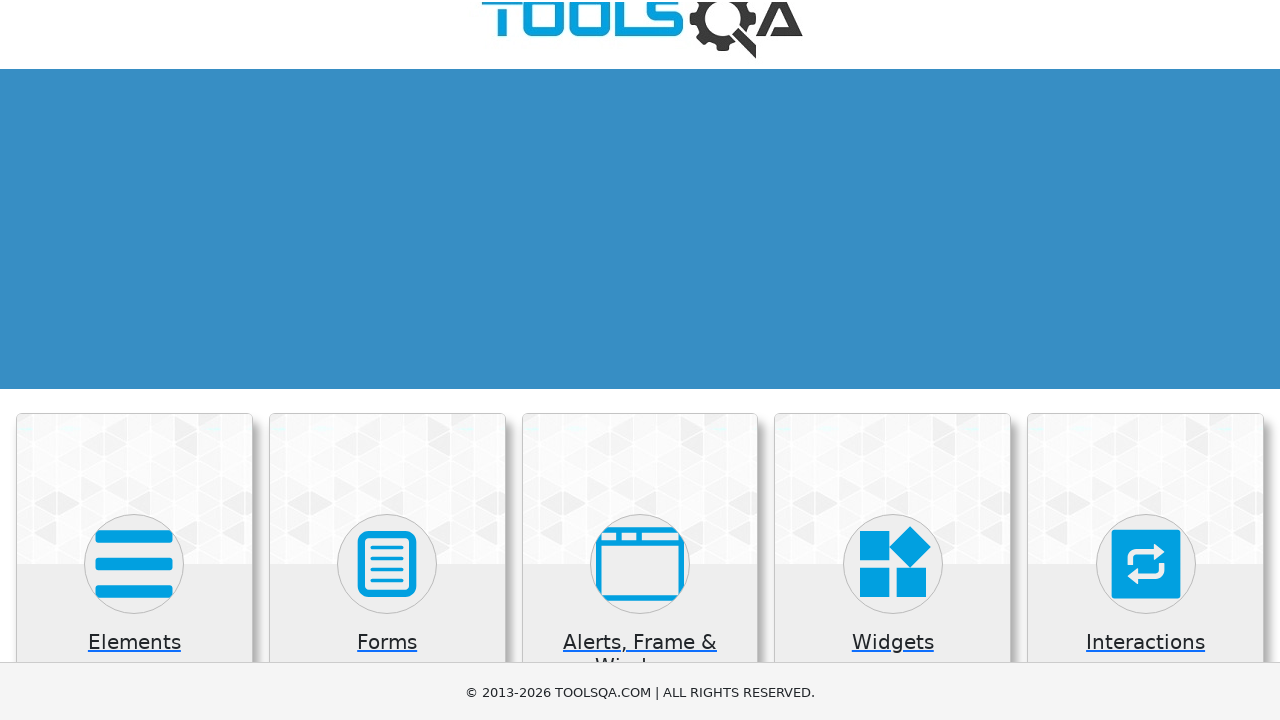

Clicked on Elements card in the new tab at (134, 444) on div.card:has-text('Elements')
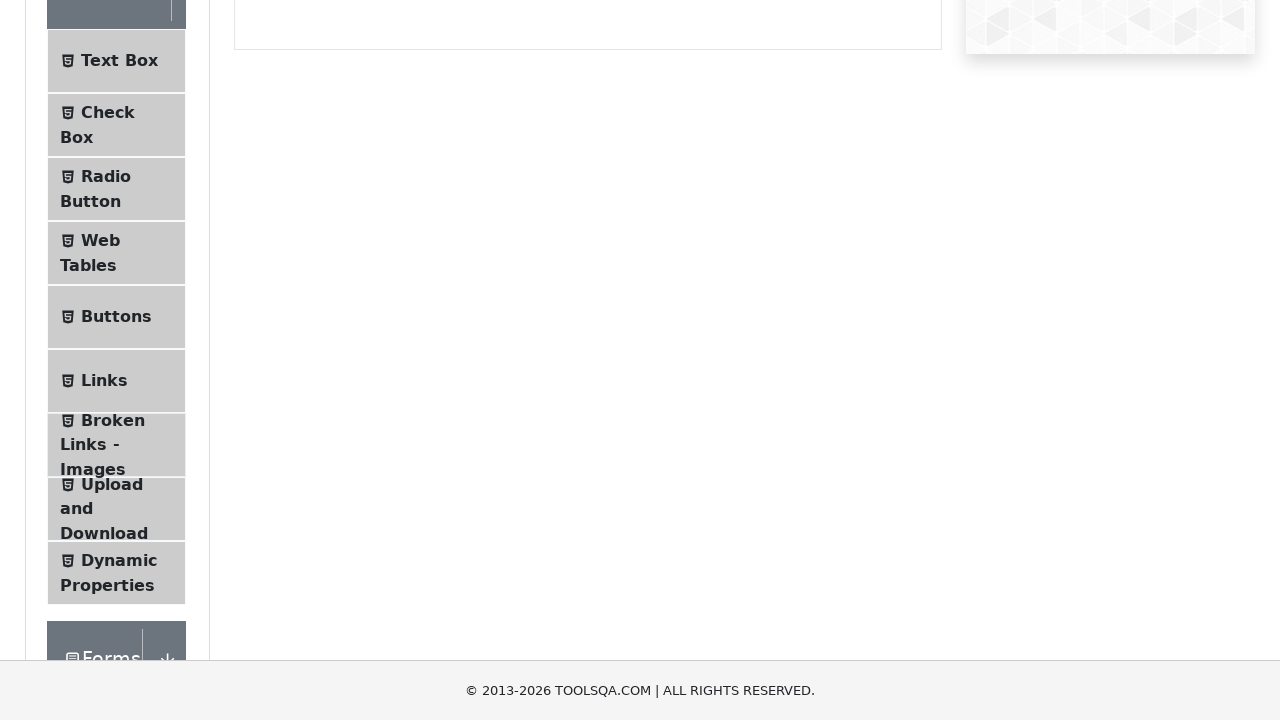

Closed the new tab
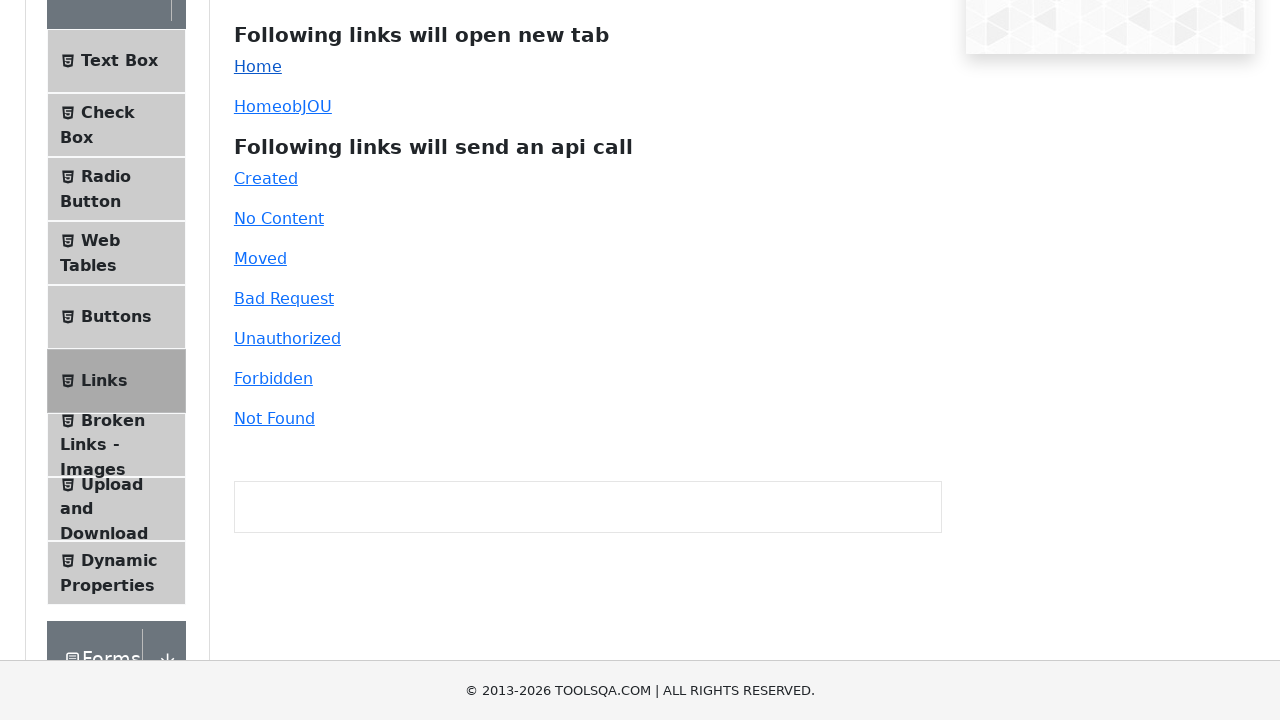

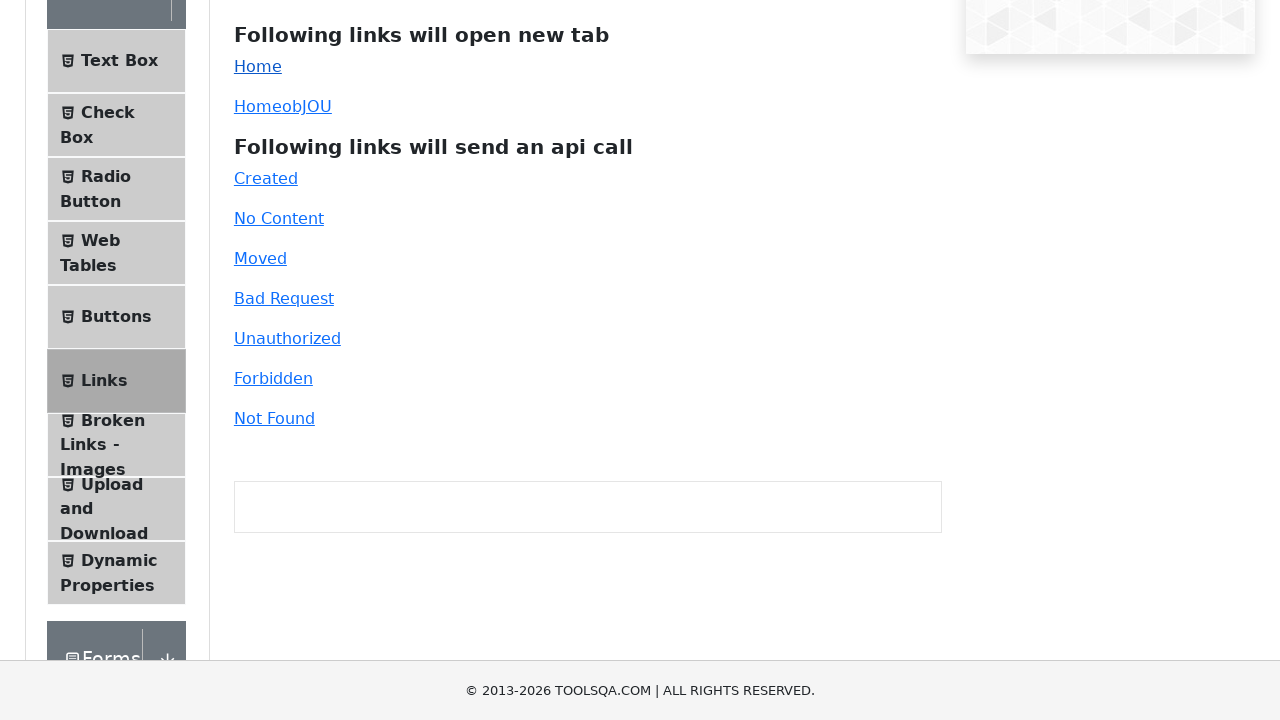